Tests navigation through different pages of Nykaa Fashion website including women's, men's, brands sections, and app page, with browser back/forward/refresh operations

Starting URL: https://www.nykaafashion.com/

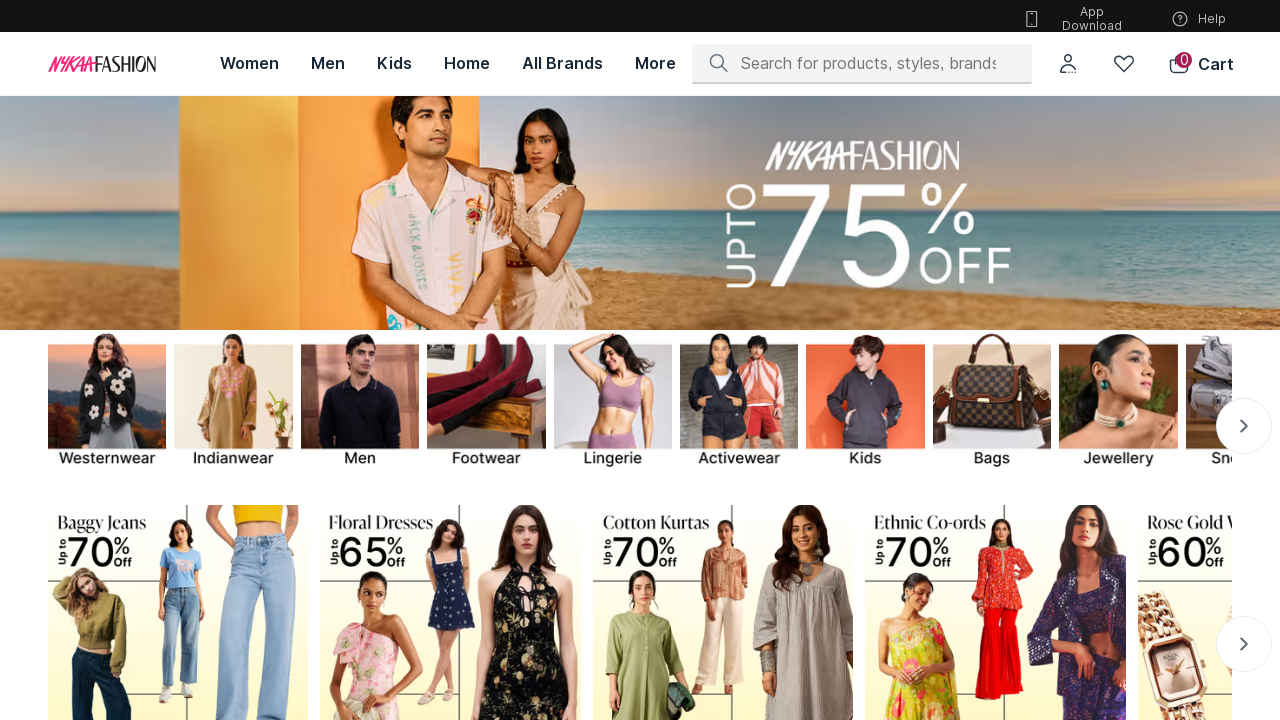

Navigated to women's section
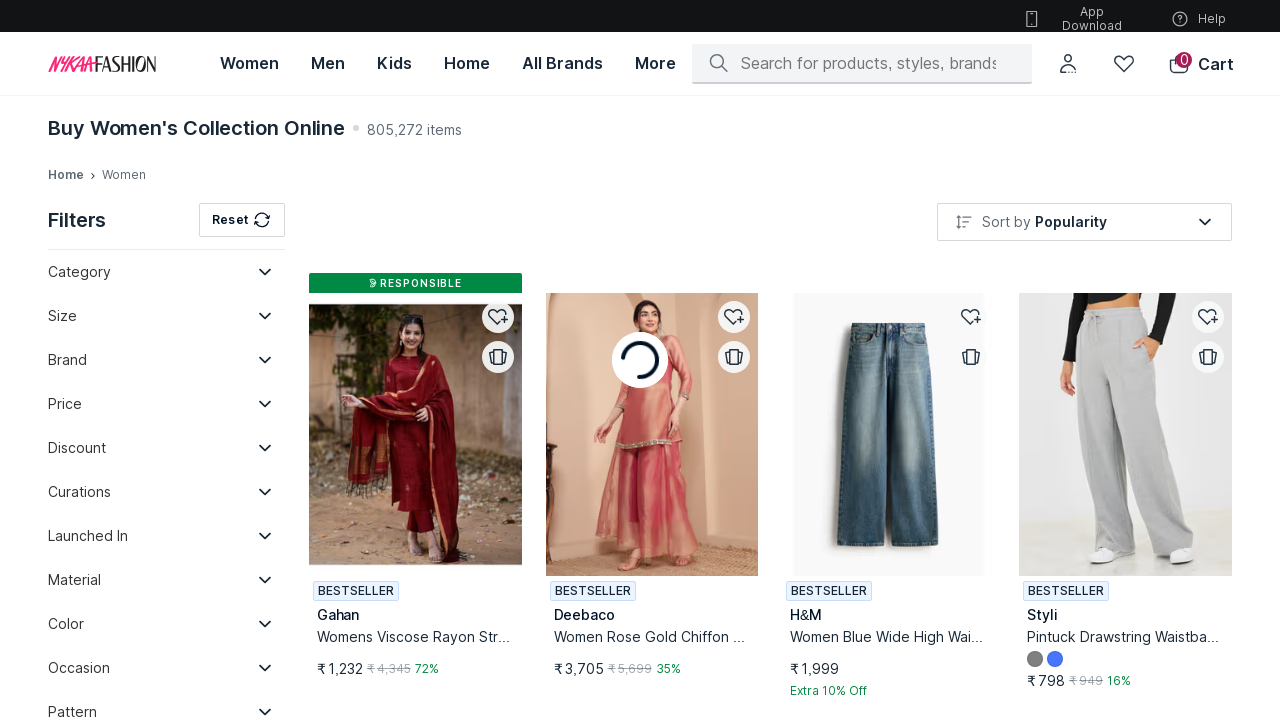

Women's section page loaded after 3 second timeout
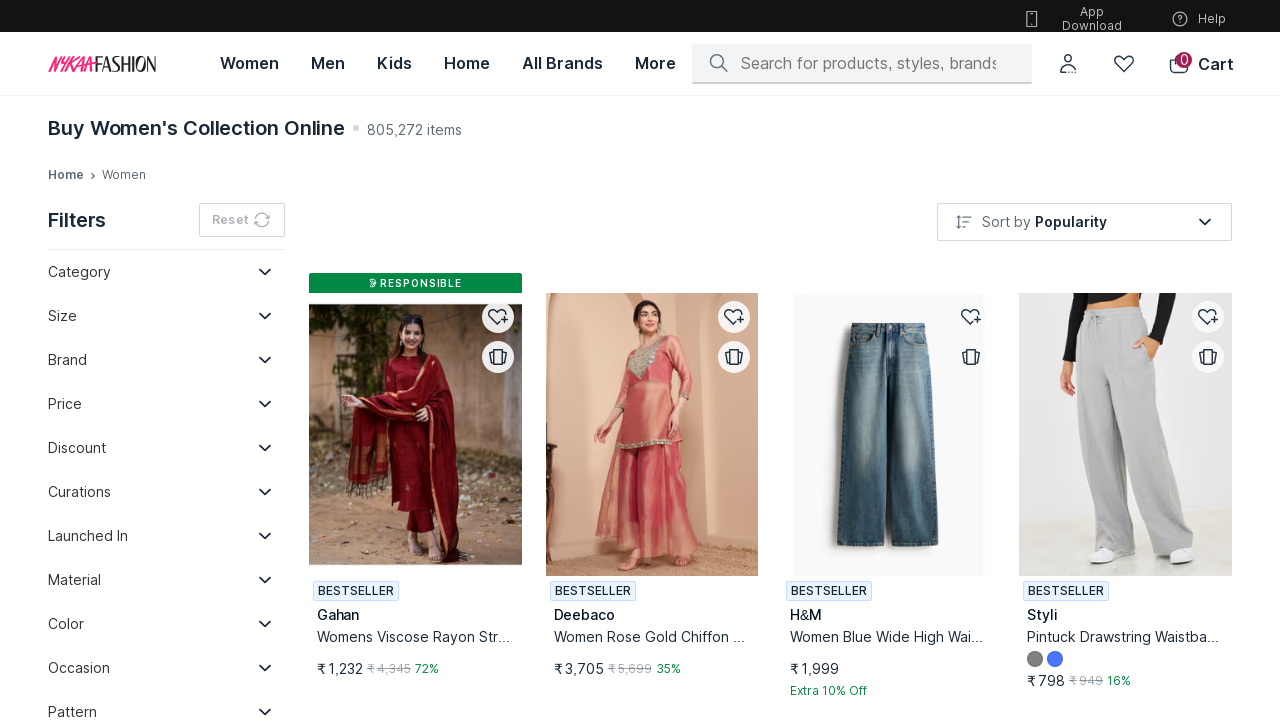

Navigated to men's section
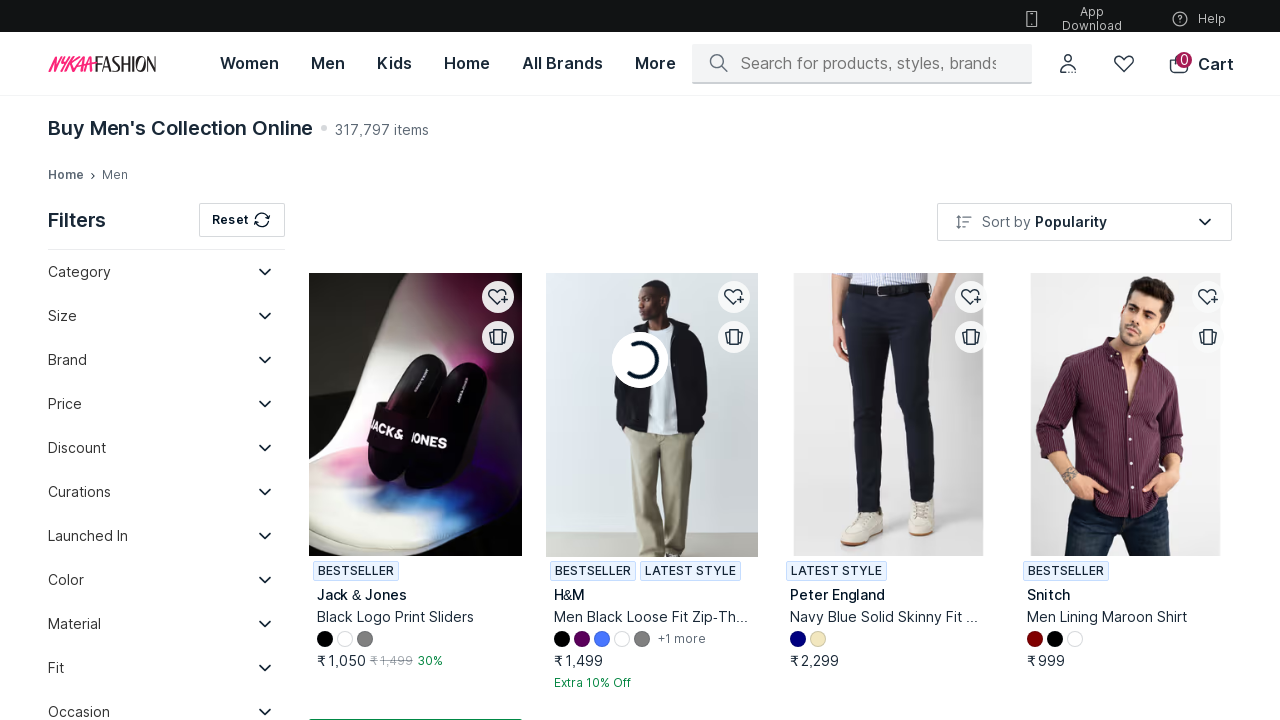

Men's section page loaded after 3 second timeout
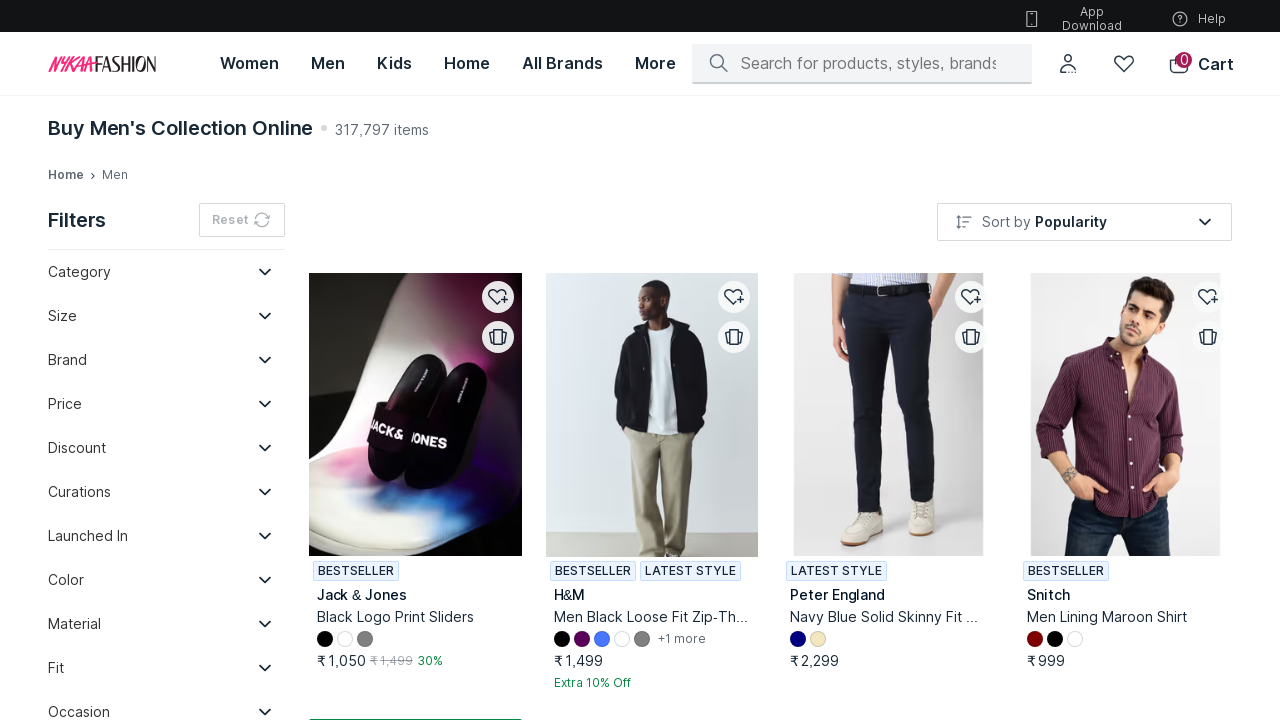

Navigated to all brands page
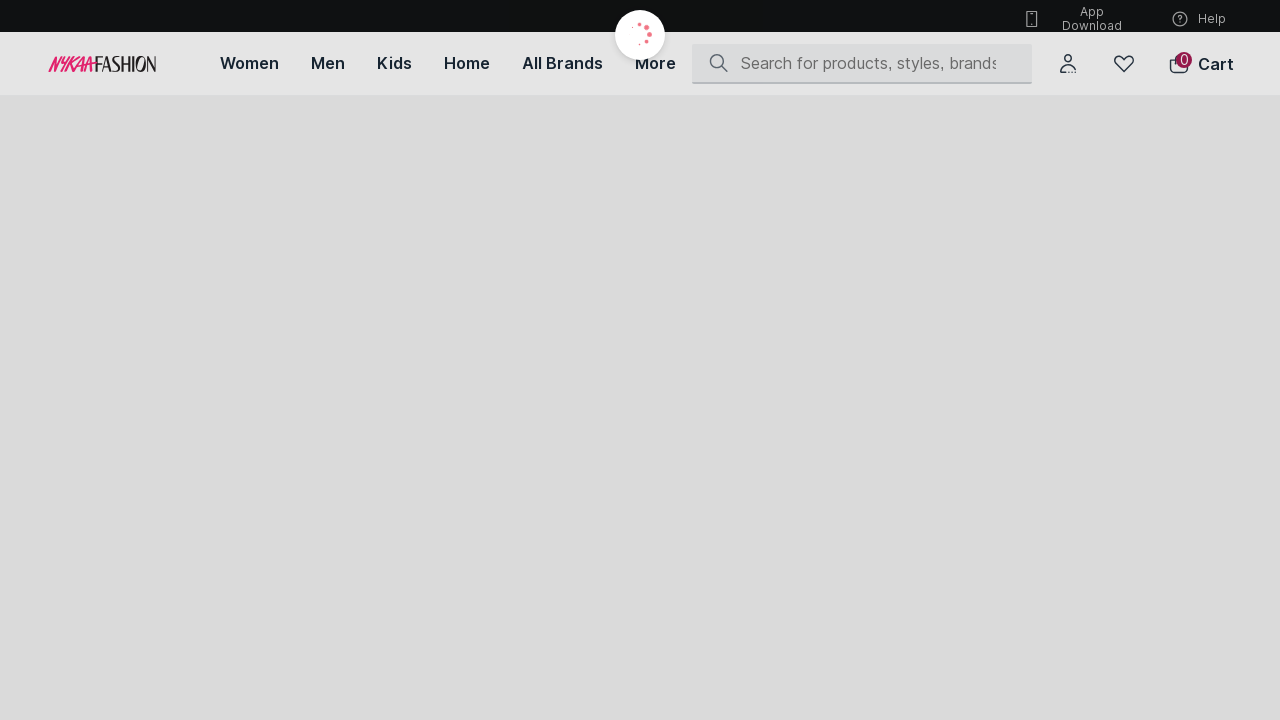

All brands page loaded after 3 second timeout
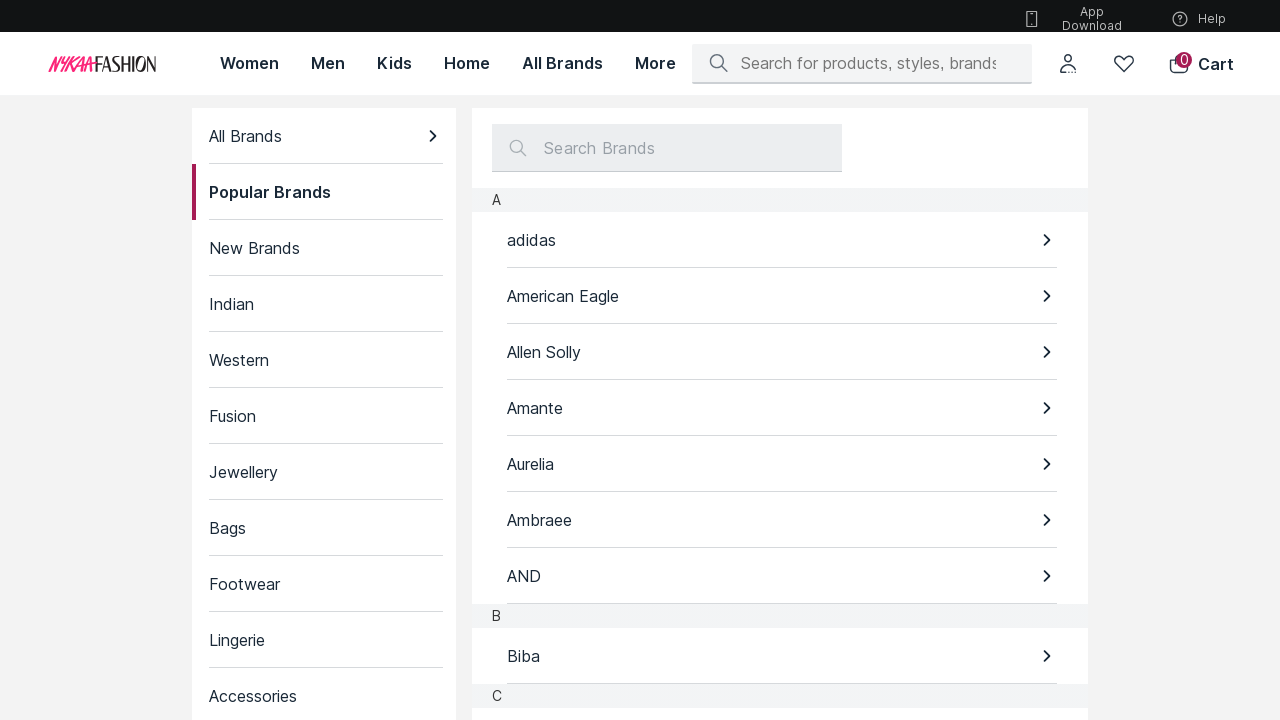

Navigated back to men's section
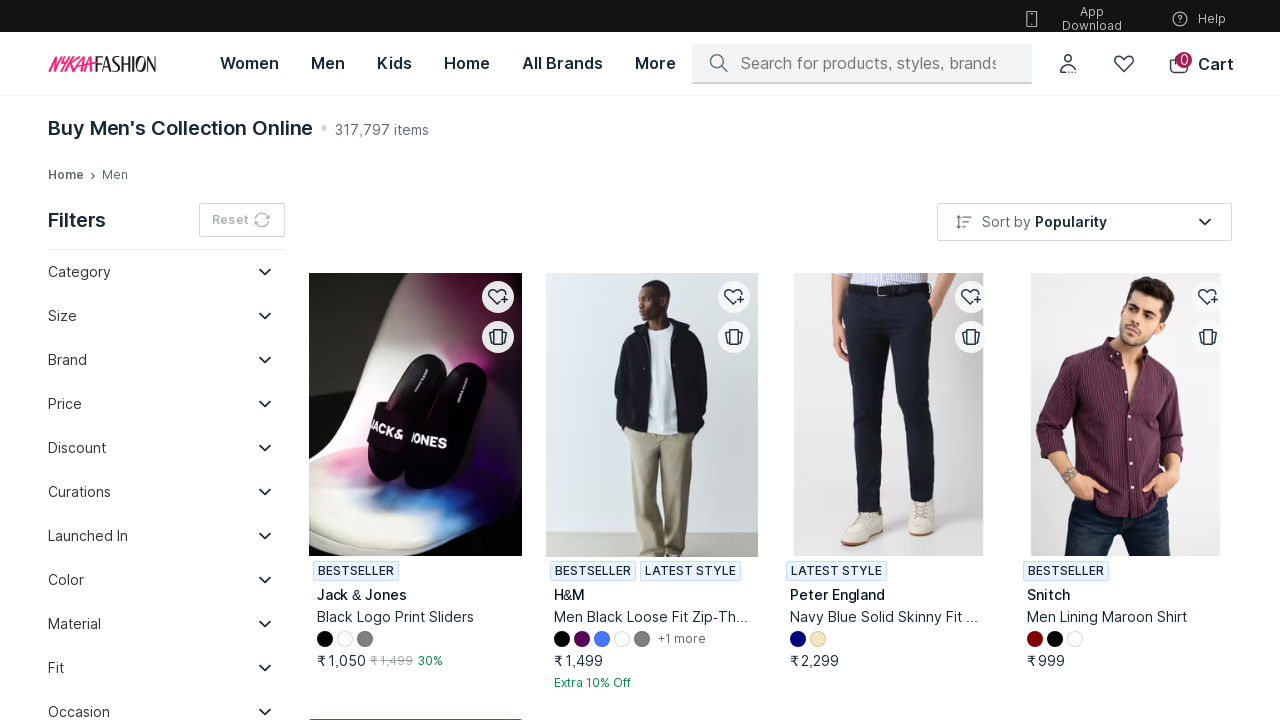

Men's section page displayed after back navigation
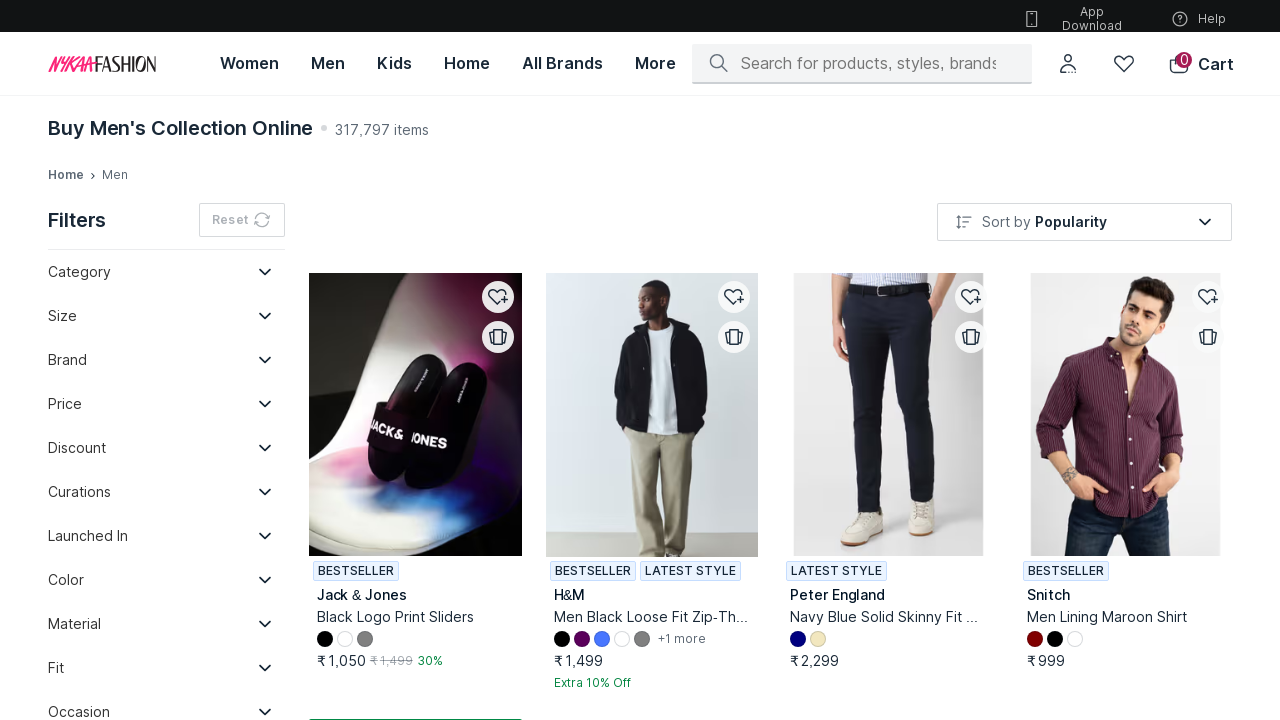

Navigated forward to all brands page
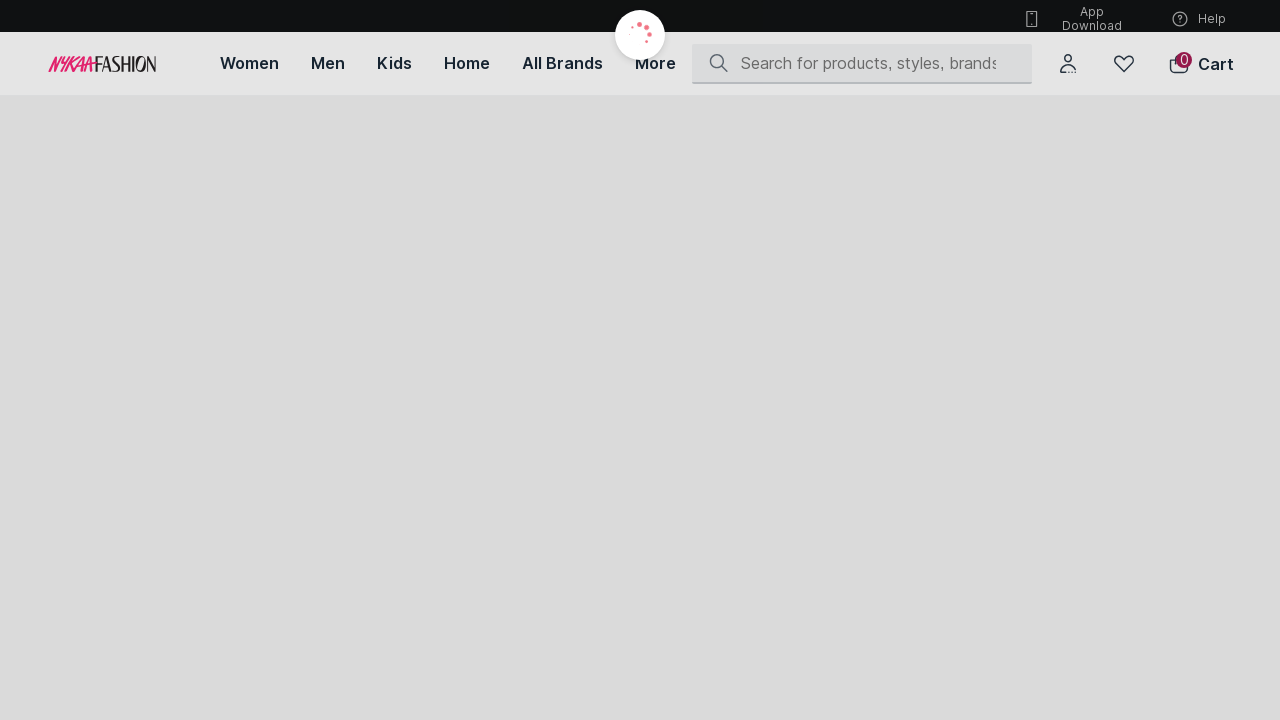

All brands page displayed after forward navigation
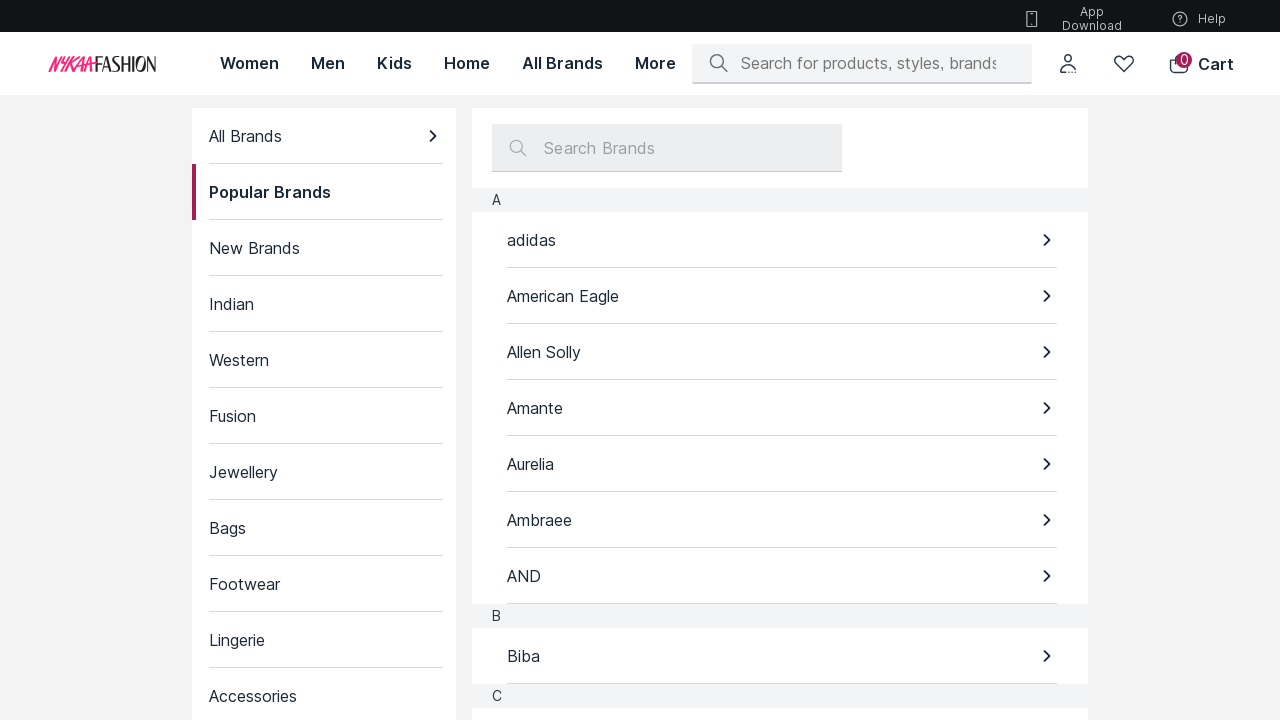

Navigated to app download page
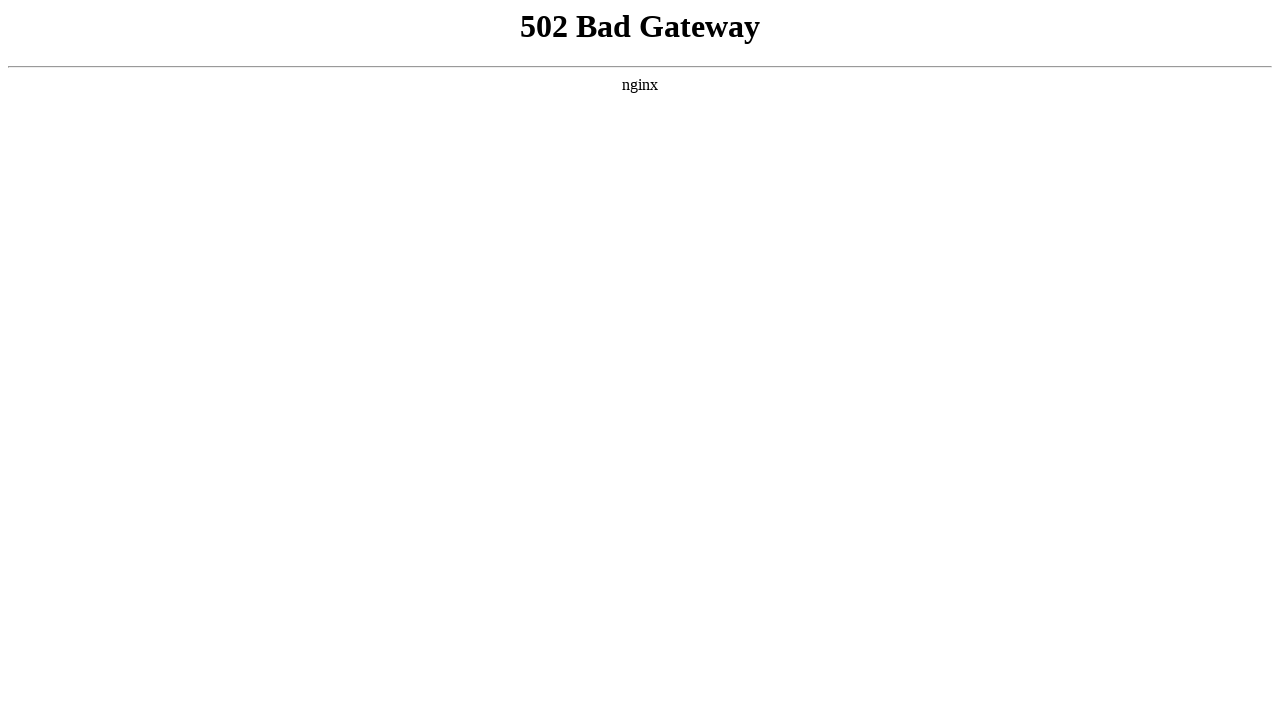

App download page loaded after 3 second timeout
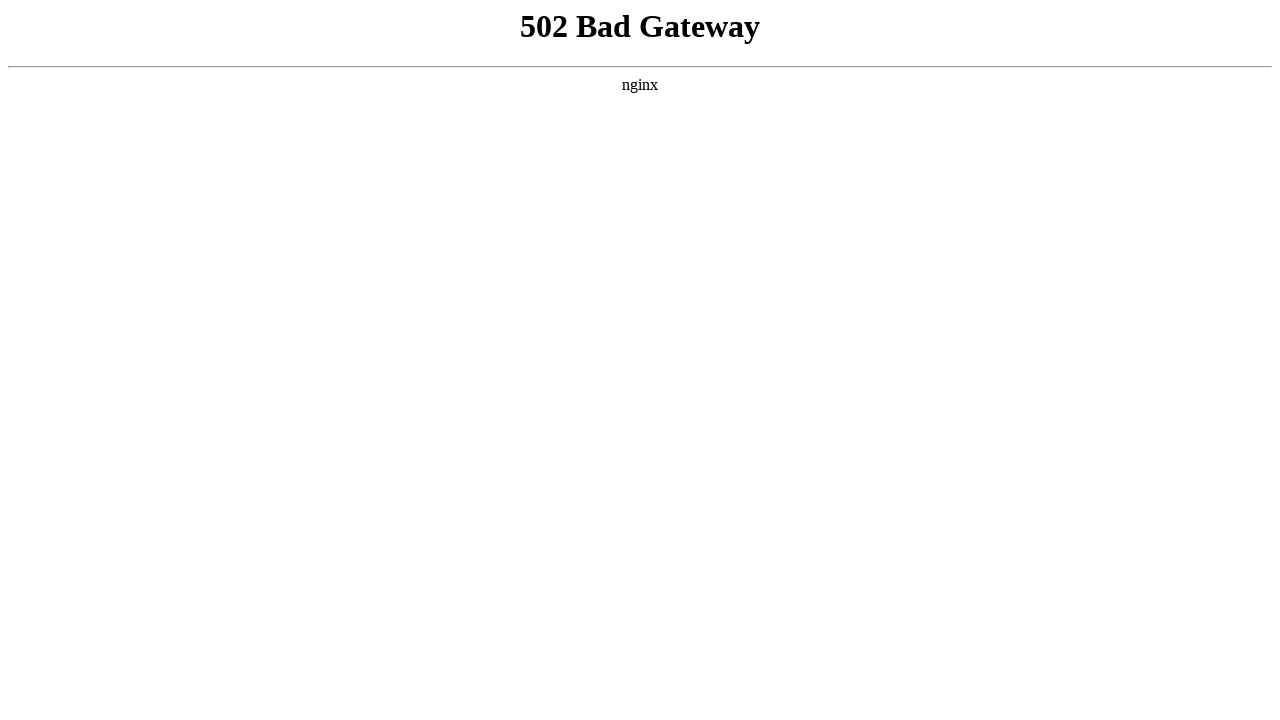

Reloaded app download page
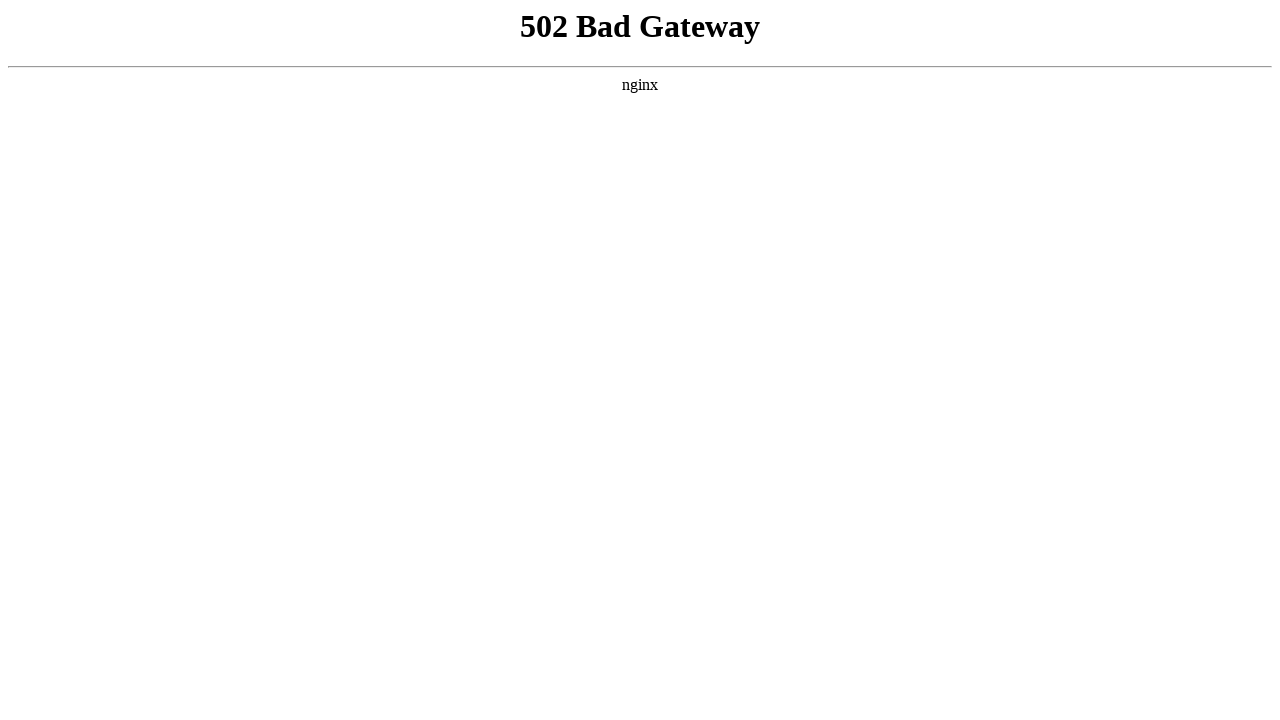

App download page refreshed and loaded after 3 second timeout
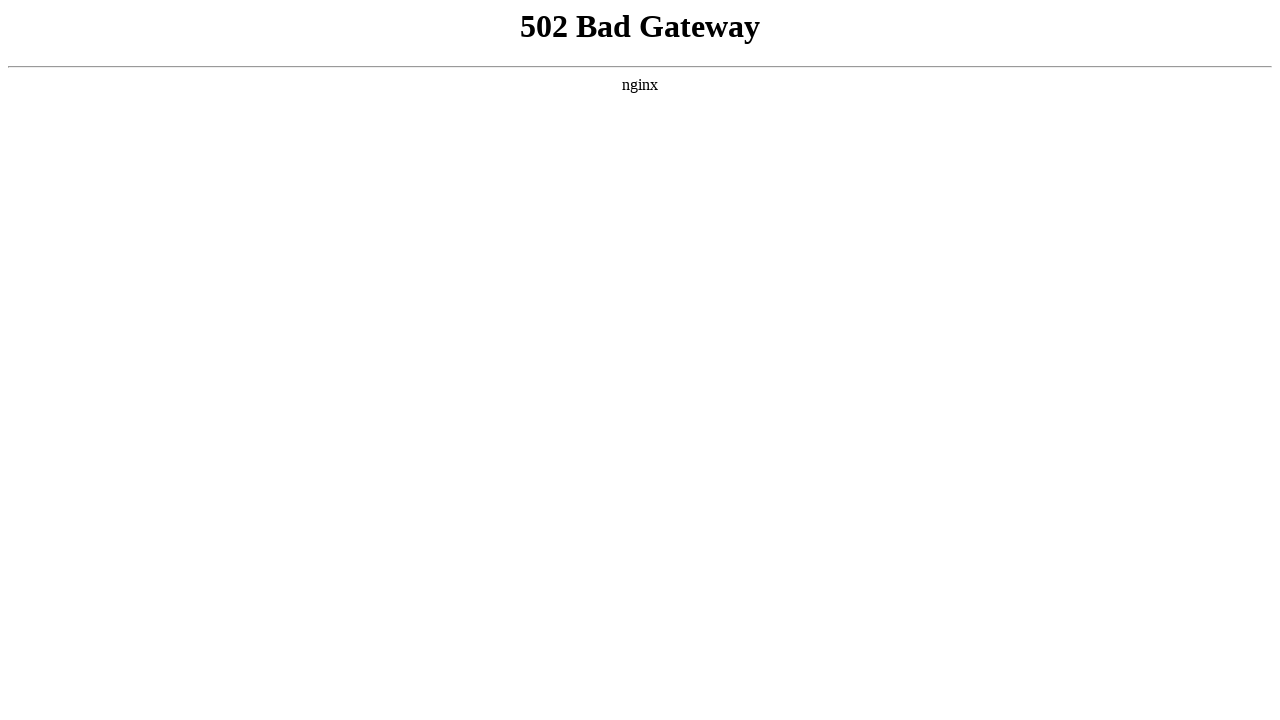

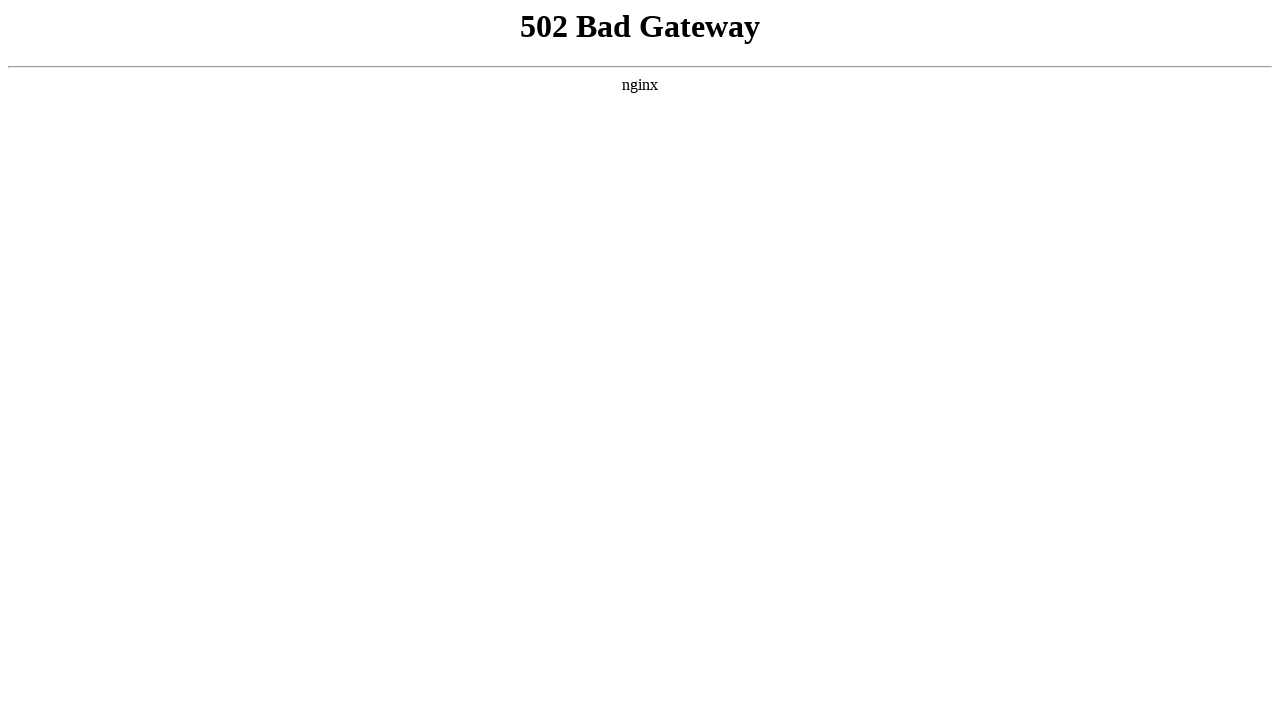